Tests handling of browser confirm dialog by triggering it and clicking Cancel.

Starting URL: https://testpages.eviltester.com/styled/alerts/alert-test.html

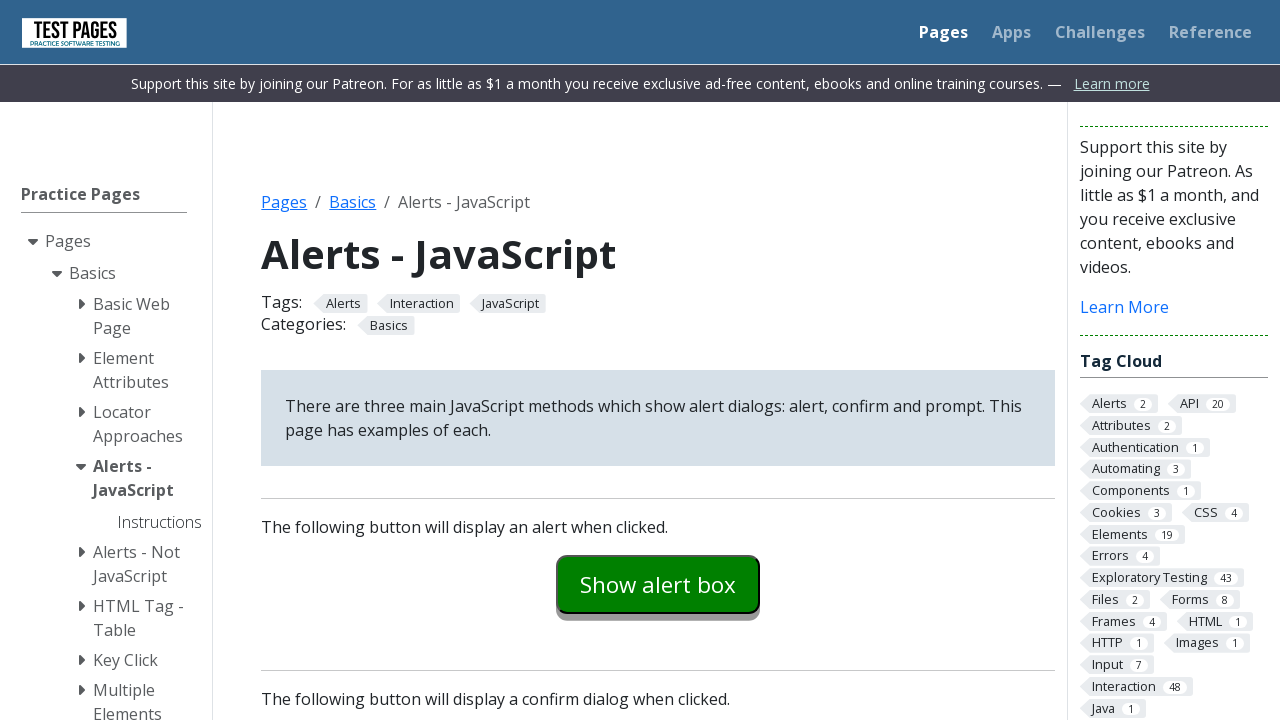

Set up dialog handler to dismiss confirm dialogs
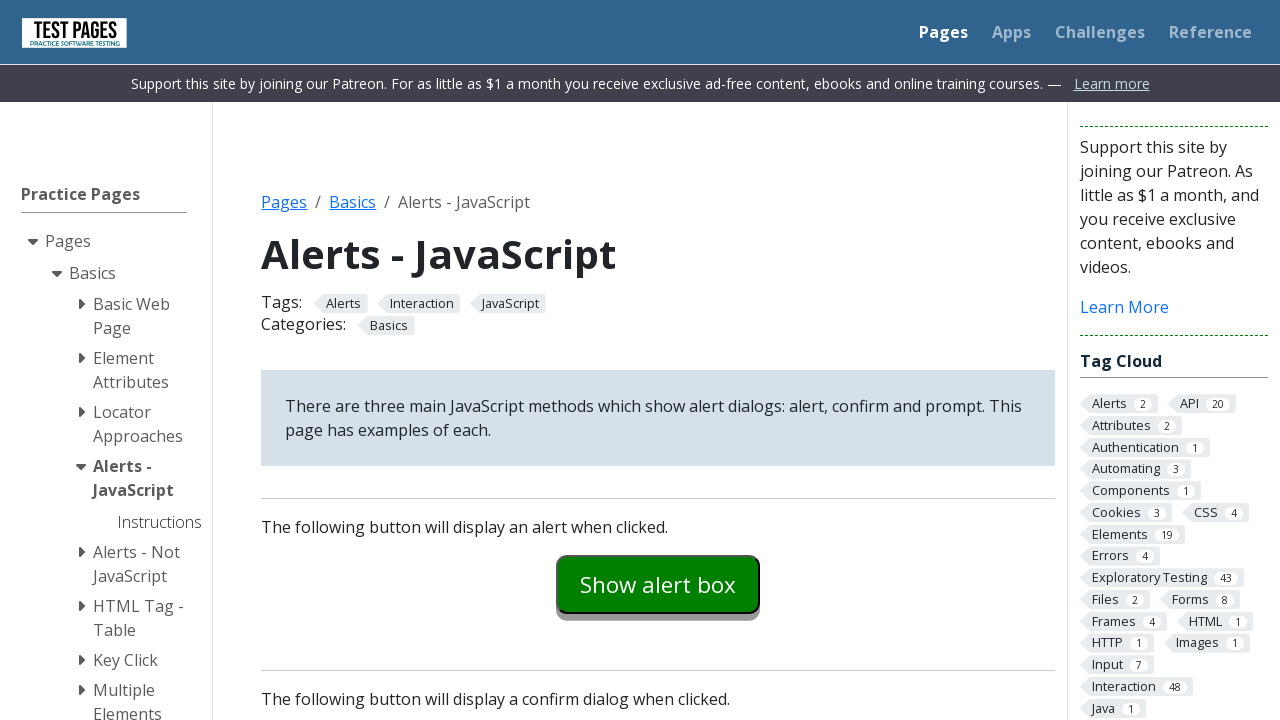

Clicked confirm button to trigger confirm dialog at (658, 360) on #confirmexample
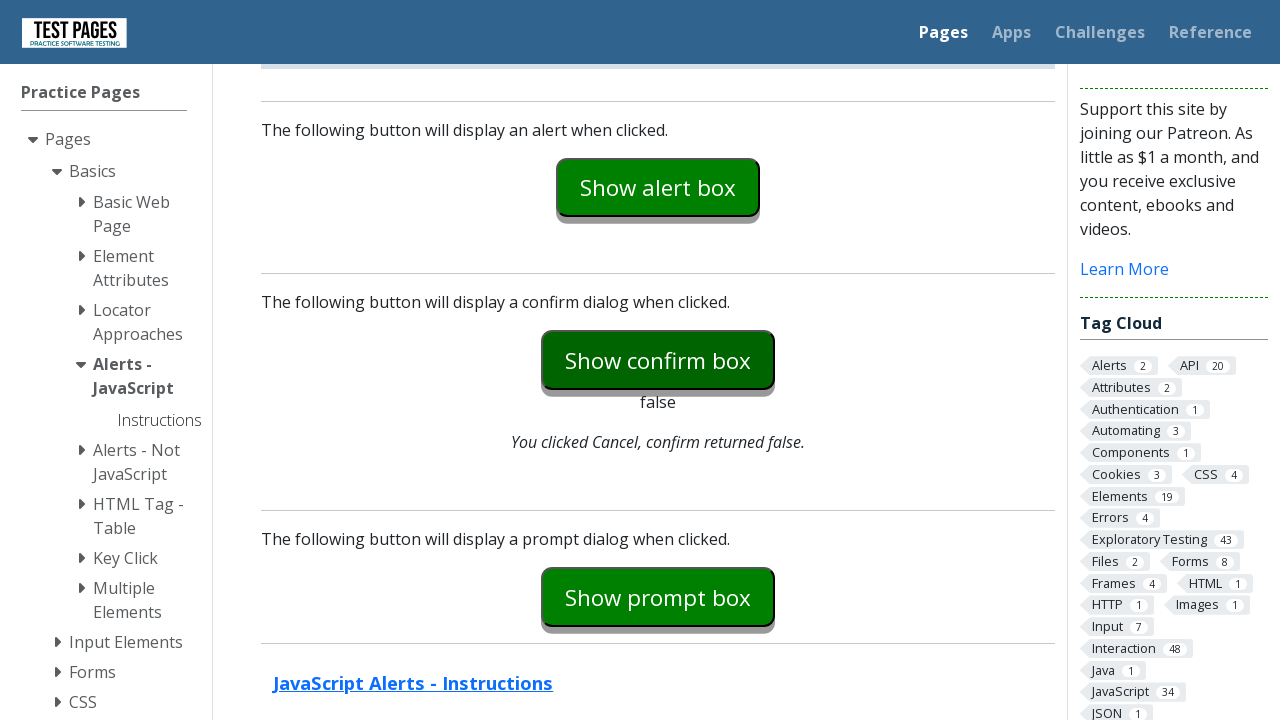

Confirmed that explanation text shows 'You clicked Cancel, confirm returned false.'
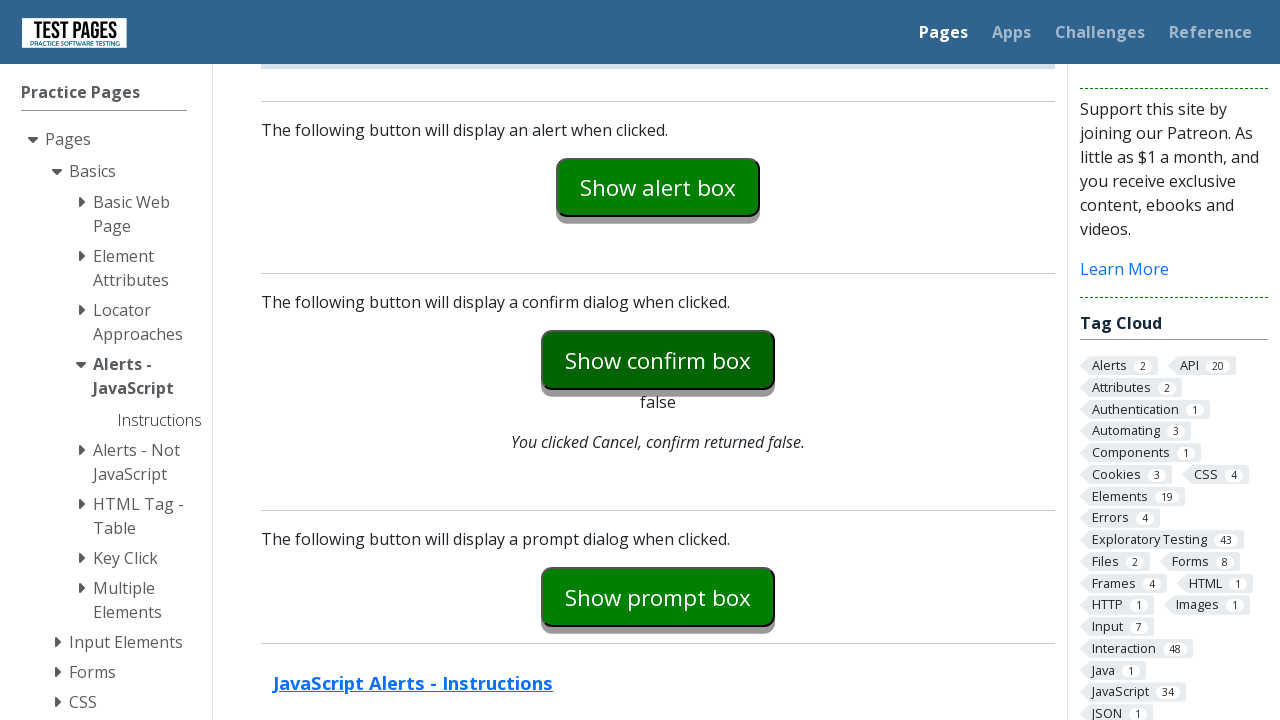

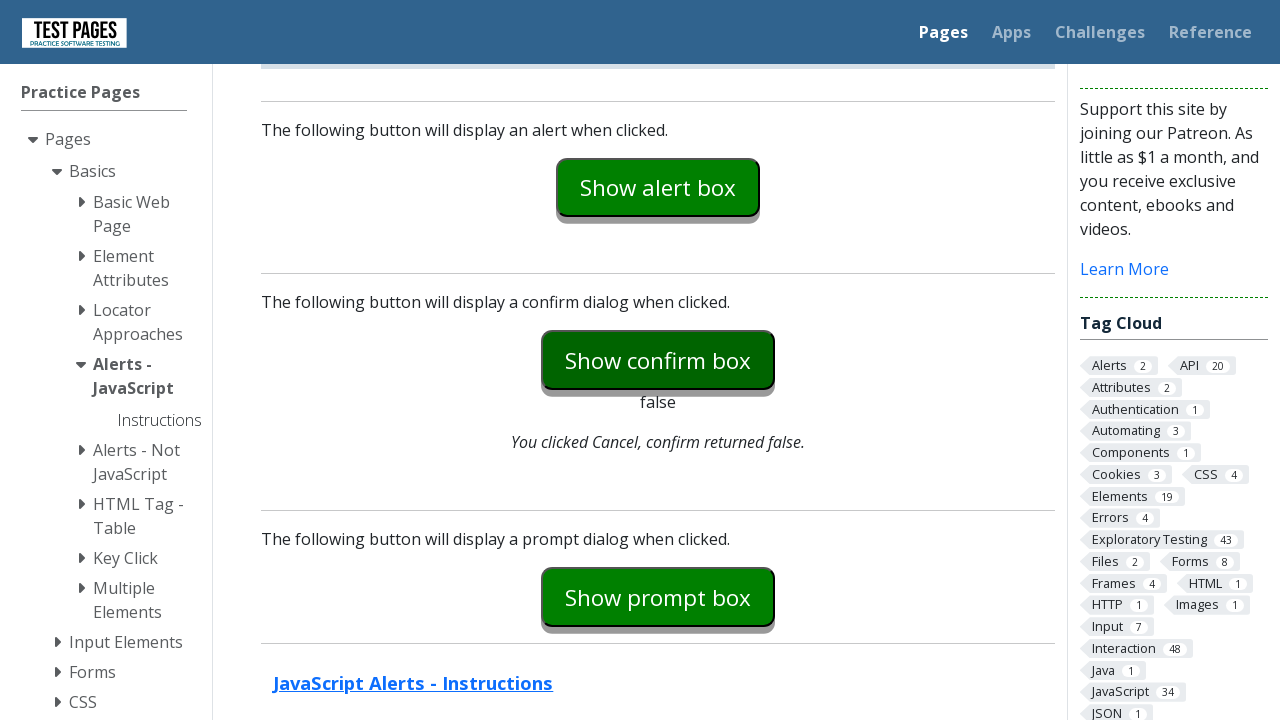